Tests a registration form by filling in personal details including first name, last name, address, email, phone number, selecting gender, hobbies, and attempting to select a language from a dropdown.

Starting URL: https://demo.automationtesting.in/Register.html

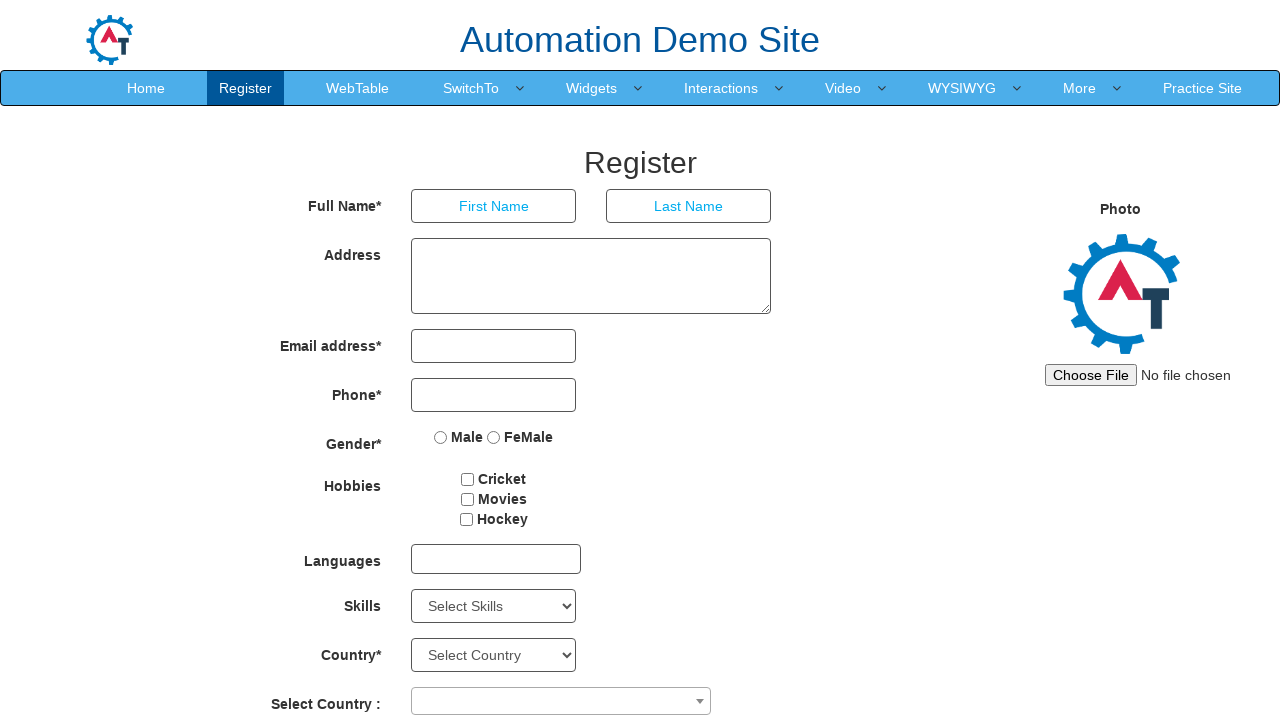

Filled first name field with 'Thuy' on input[type='text'][placeholder='First Name']
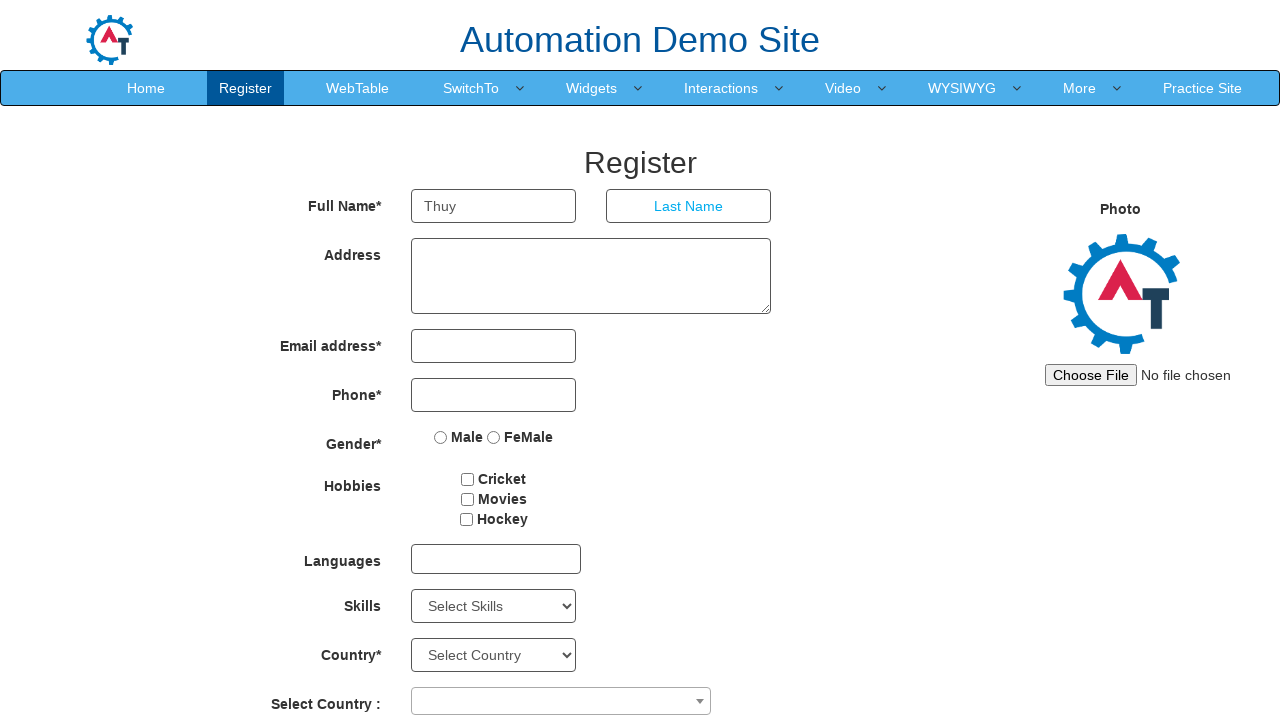

Filled last name field with 'Hien' on input[type='text'][placeholder='Last Name']
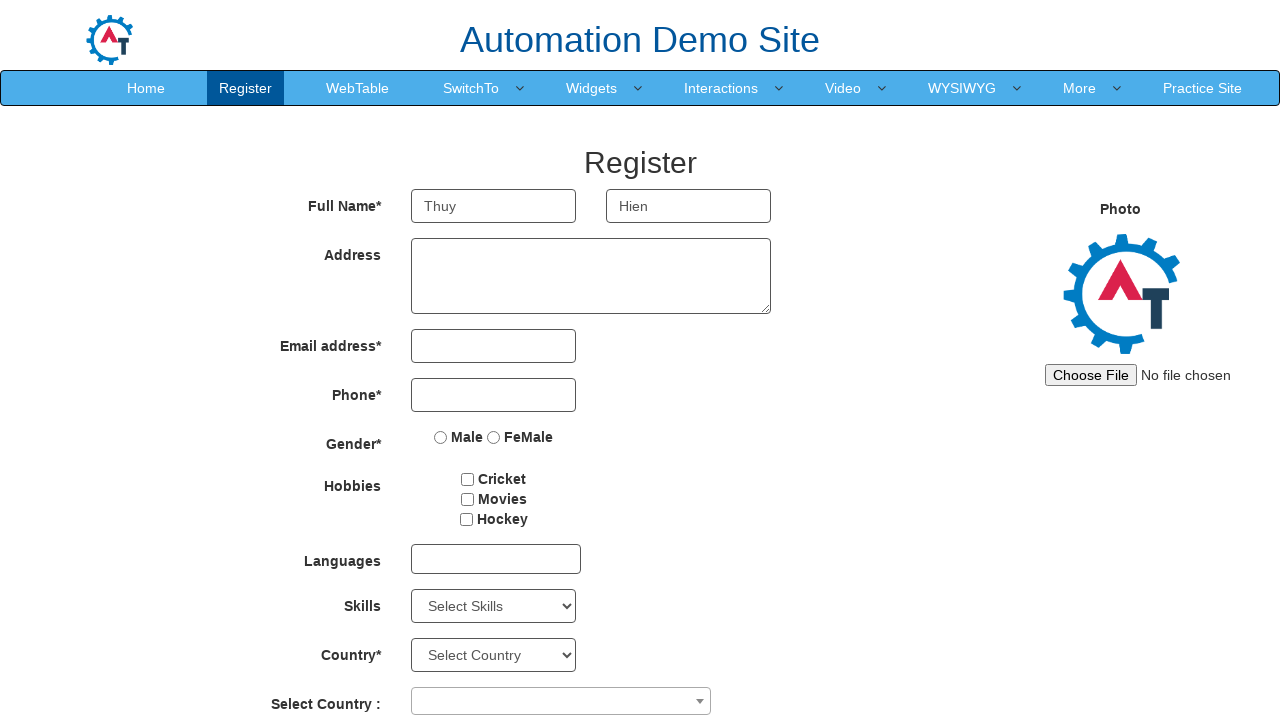

Filled address field with '149 Ha Huy Tap' on #basicBootstrapForm > div:nth-child(2) > div > textarea
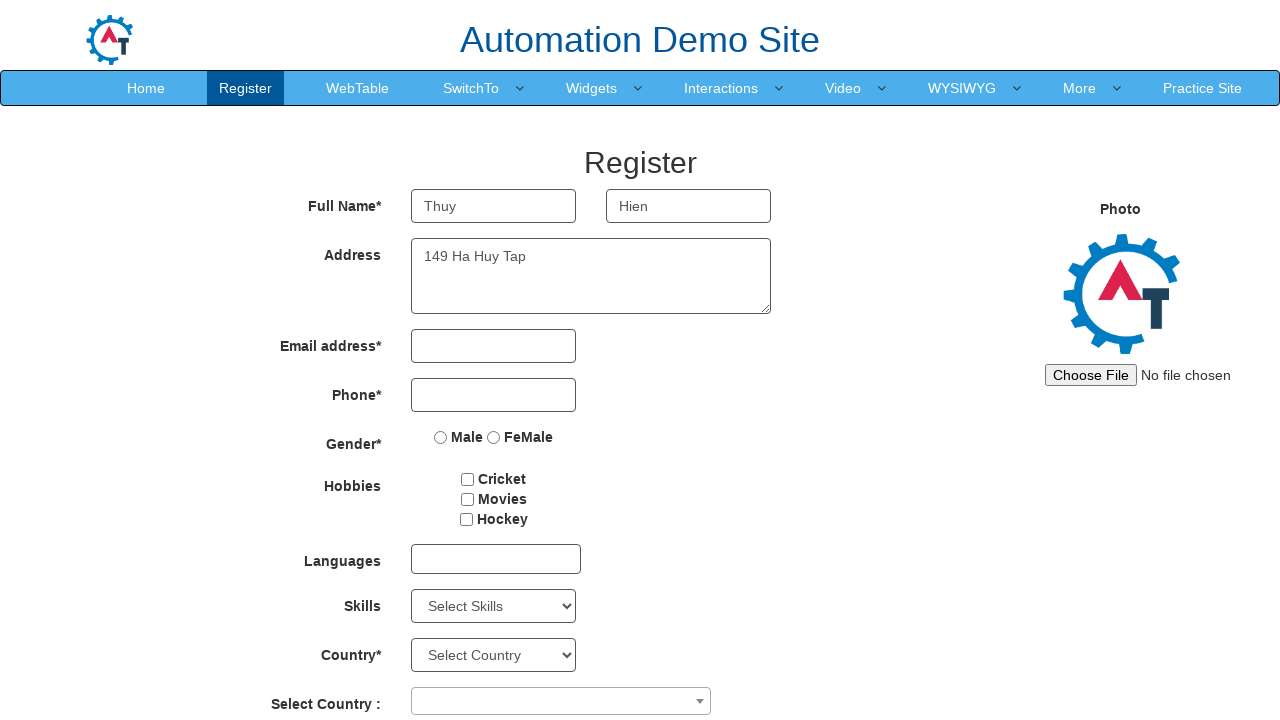

Filled email field with 'thuyhiendoremi@gmail.com' on #eid > input
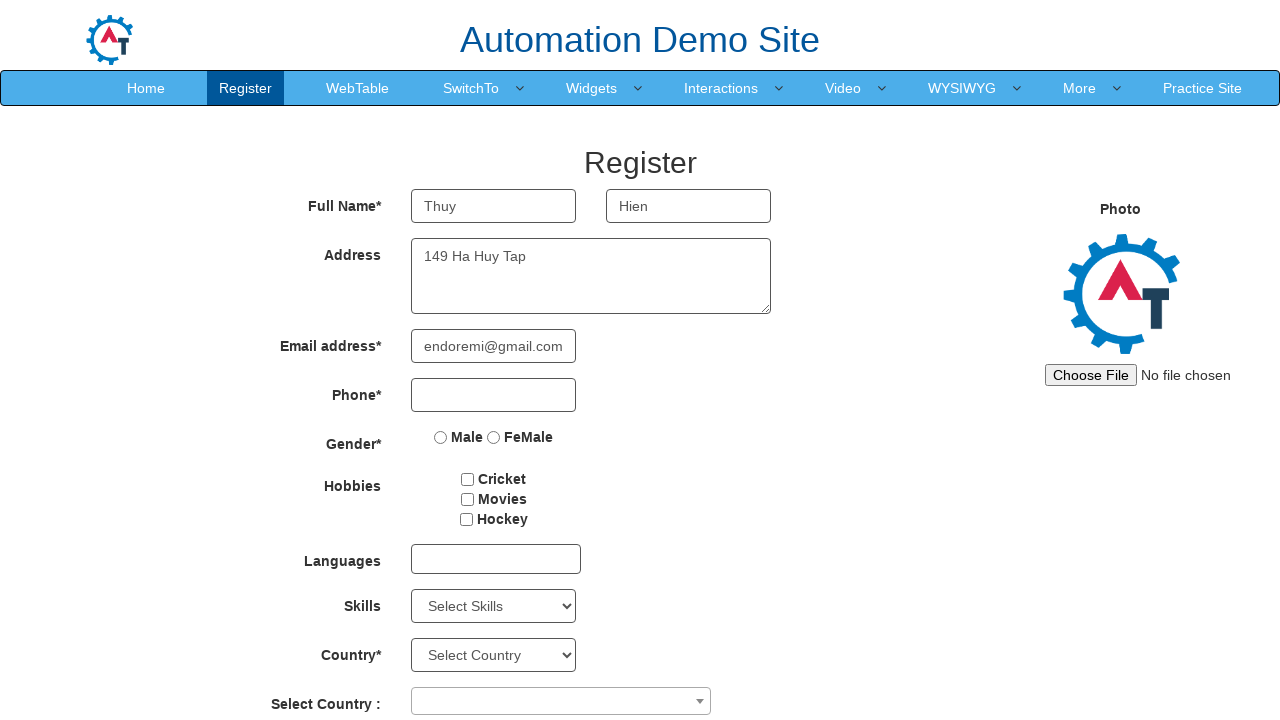

Filled phone number field with '0376763365' on #basicBootstrapForm > div:nth-child(4) > div > input
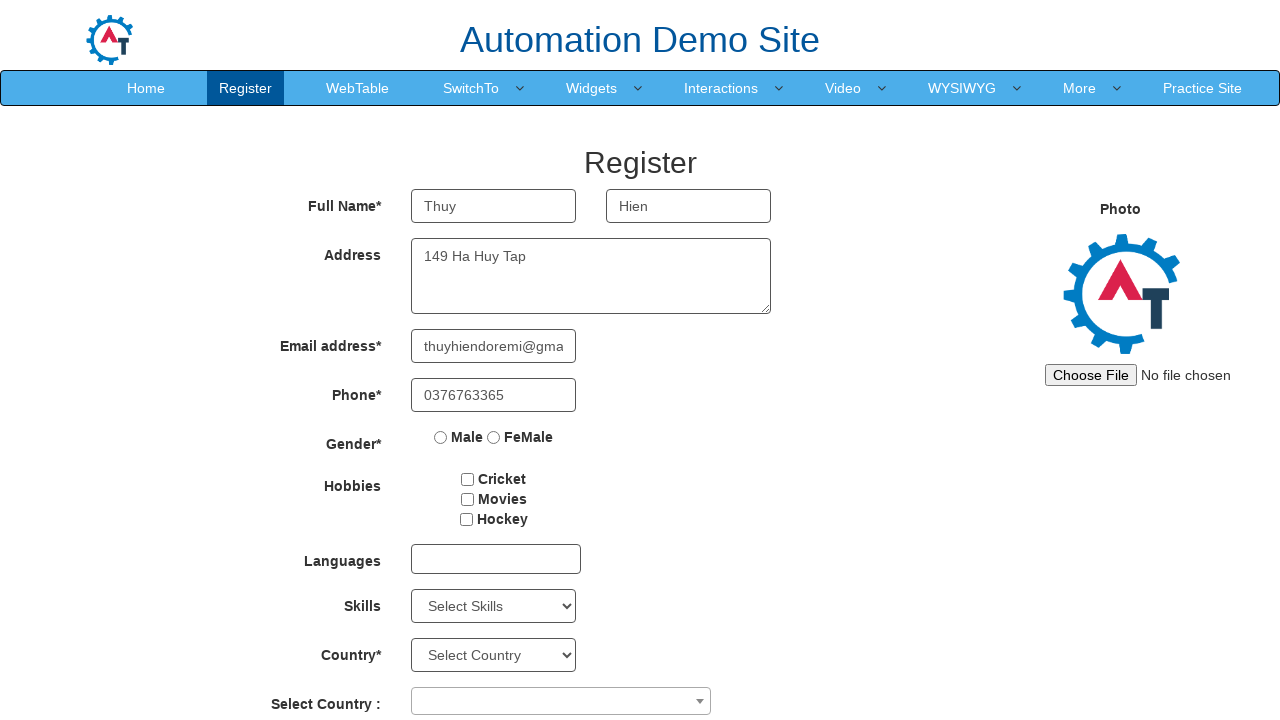

Selected 'Female' gender option at (494, 437) on xpath=//input[@value='FeMale']
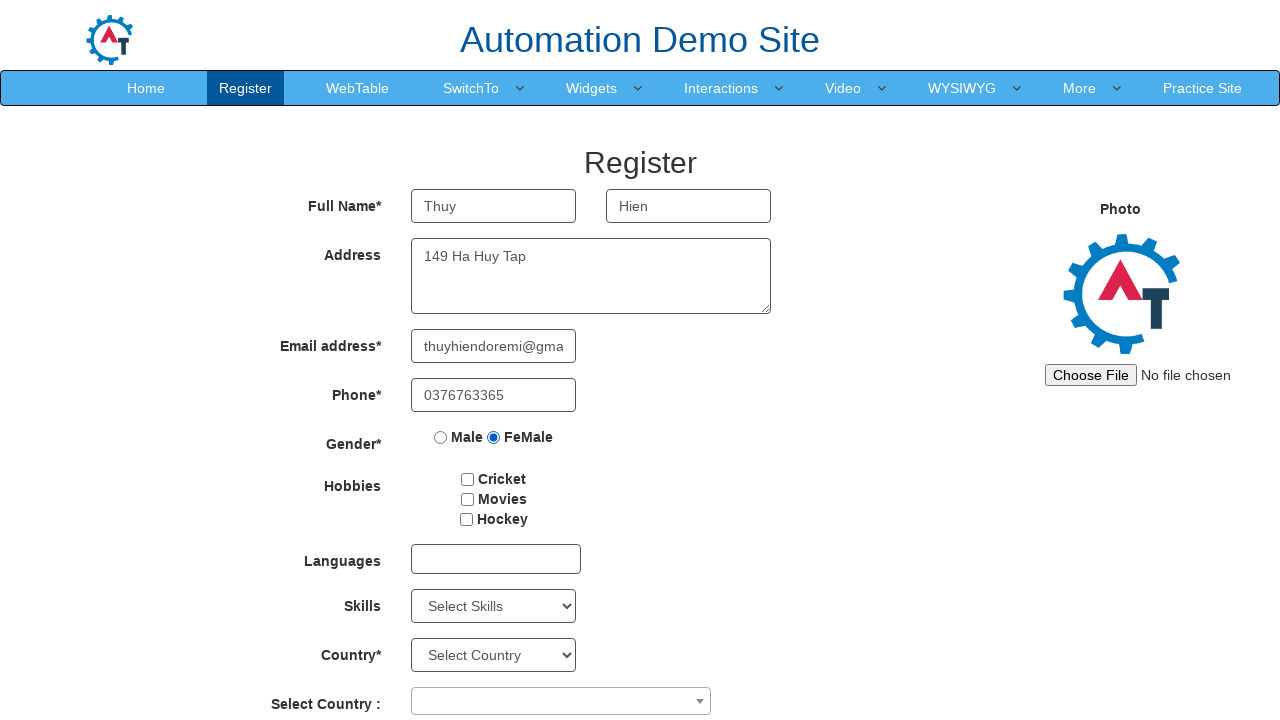

Selected hobby checkbox 2 at (467, 499) on #checkbox2
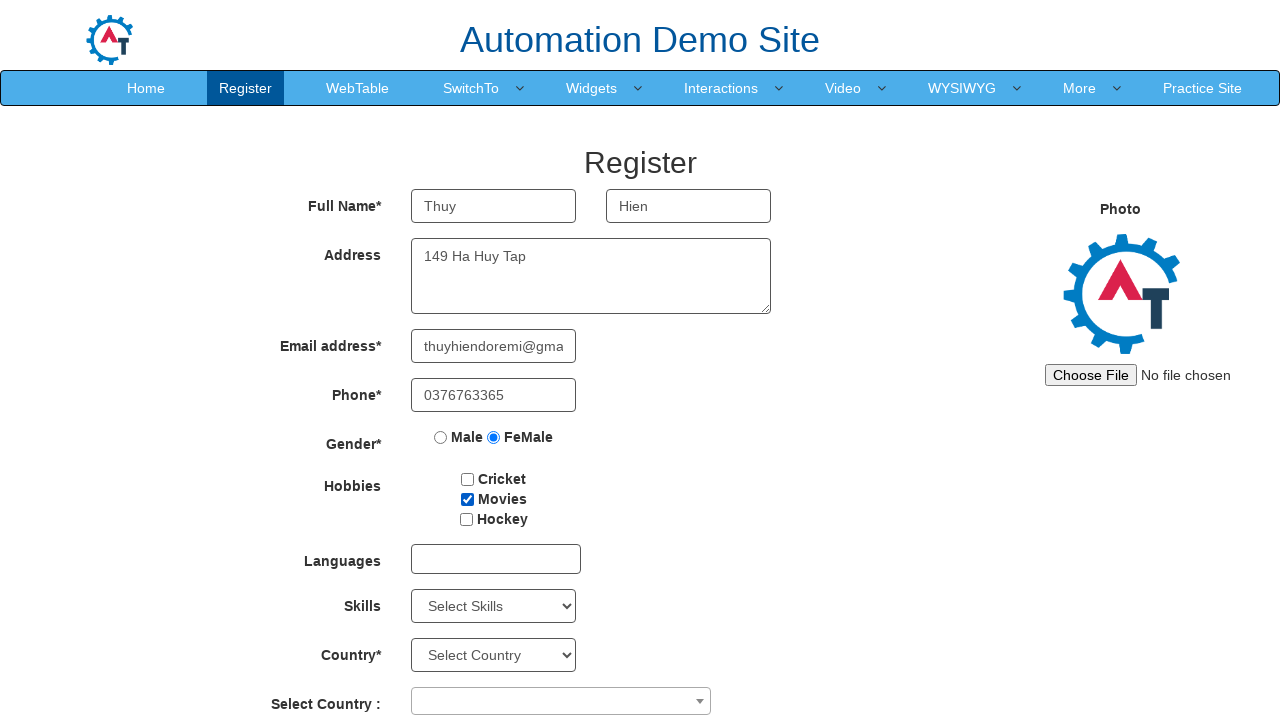

Clicked on languages dropdown to open it at (496, 559) on #msdd
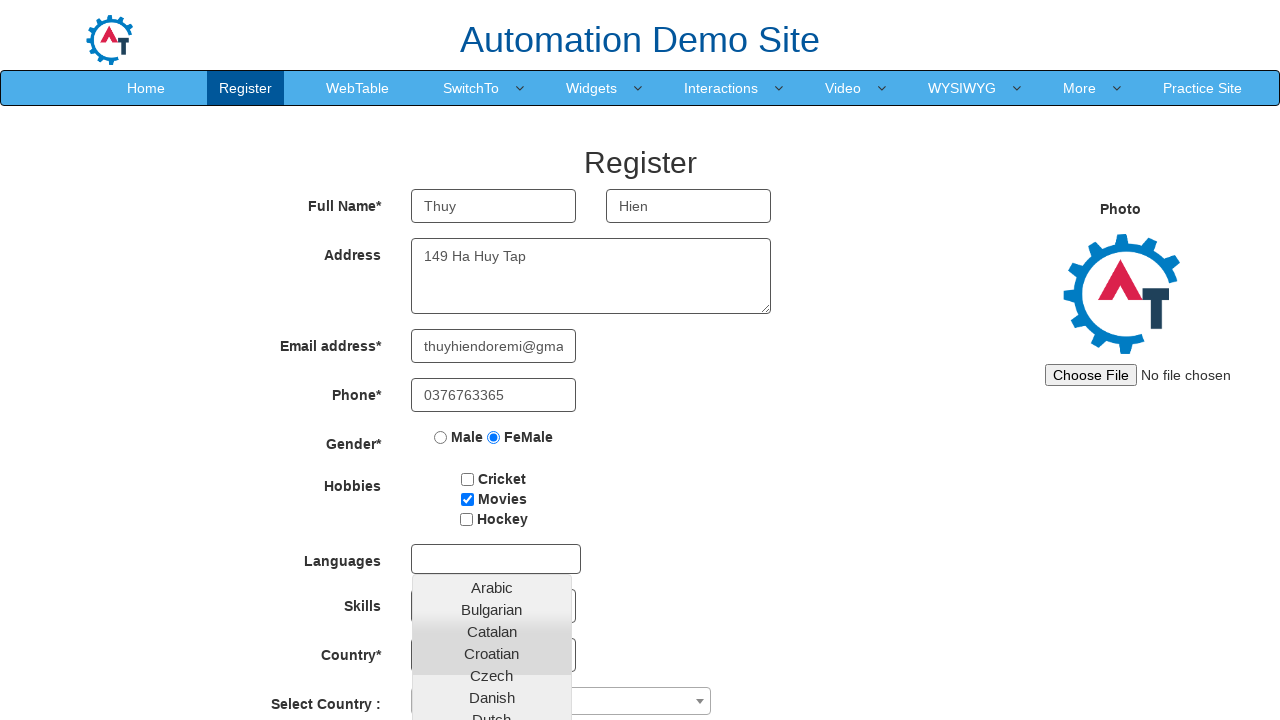

Waited for dropdown options to appear
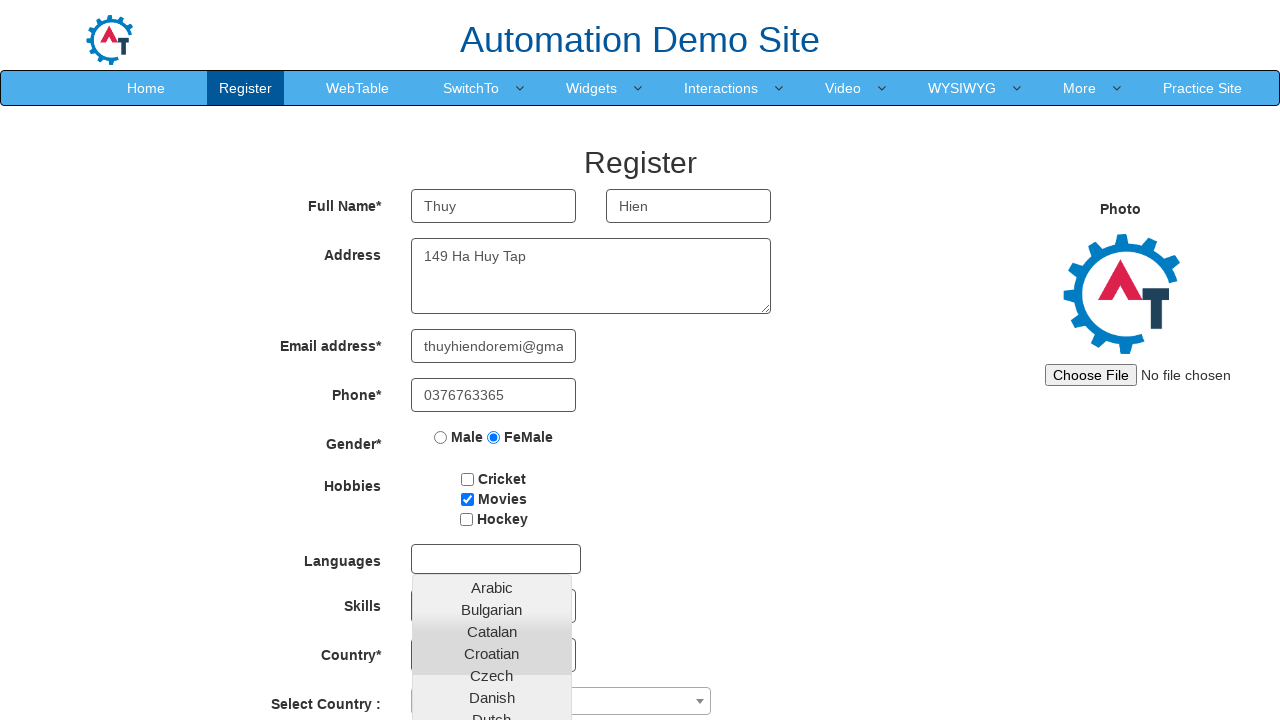

Selected 'English' from the languages dropdown at (492, 457) on text=English
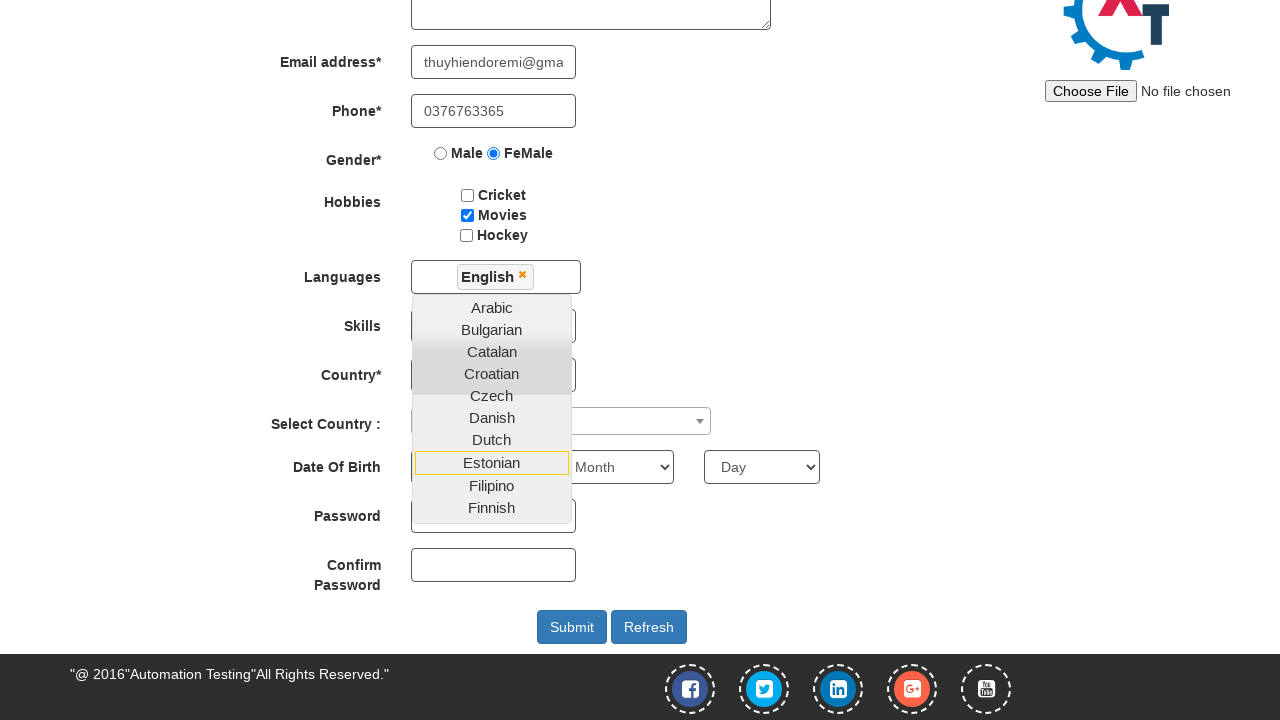

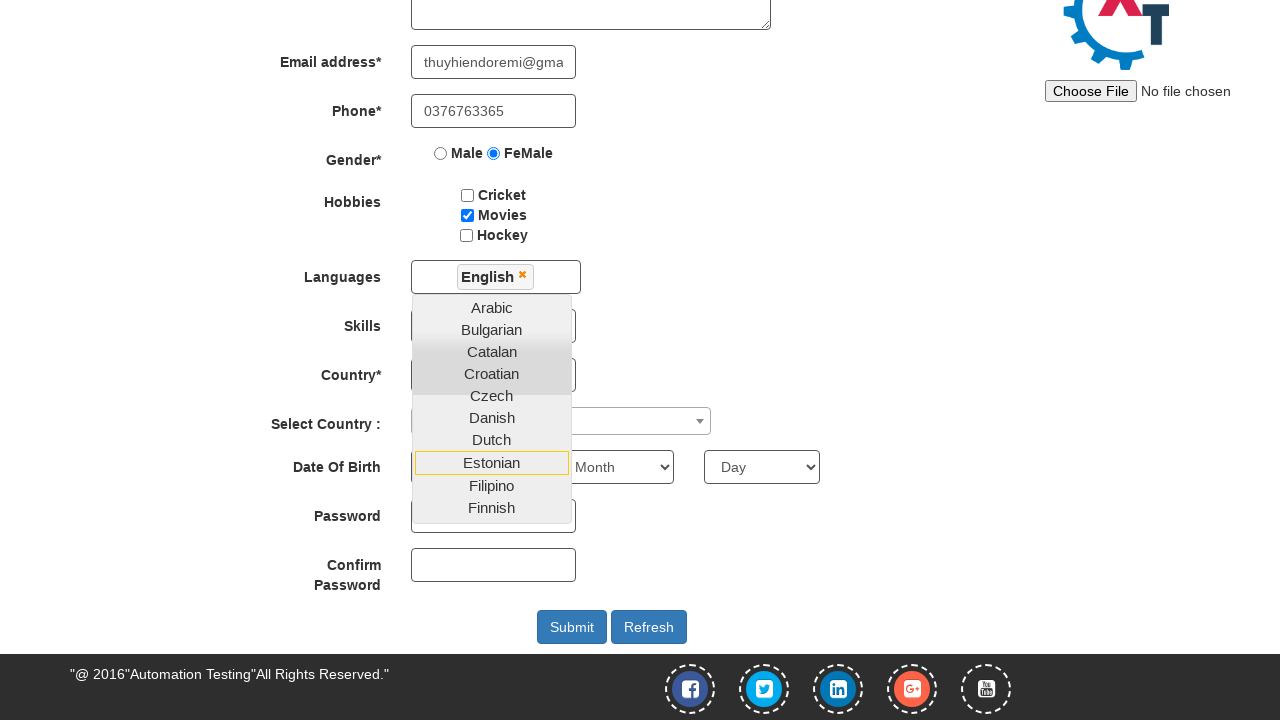